Tests adding multiple elements on the herokuapp page by clicking Add Element three times

Starting URL: https://the-internet.herokuapp.com/

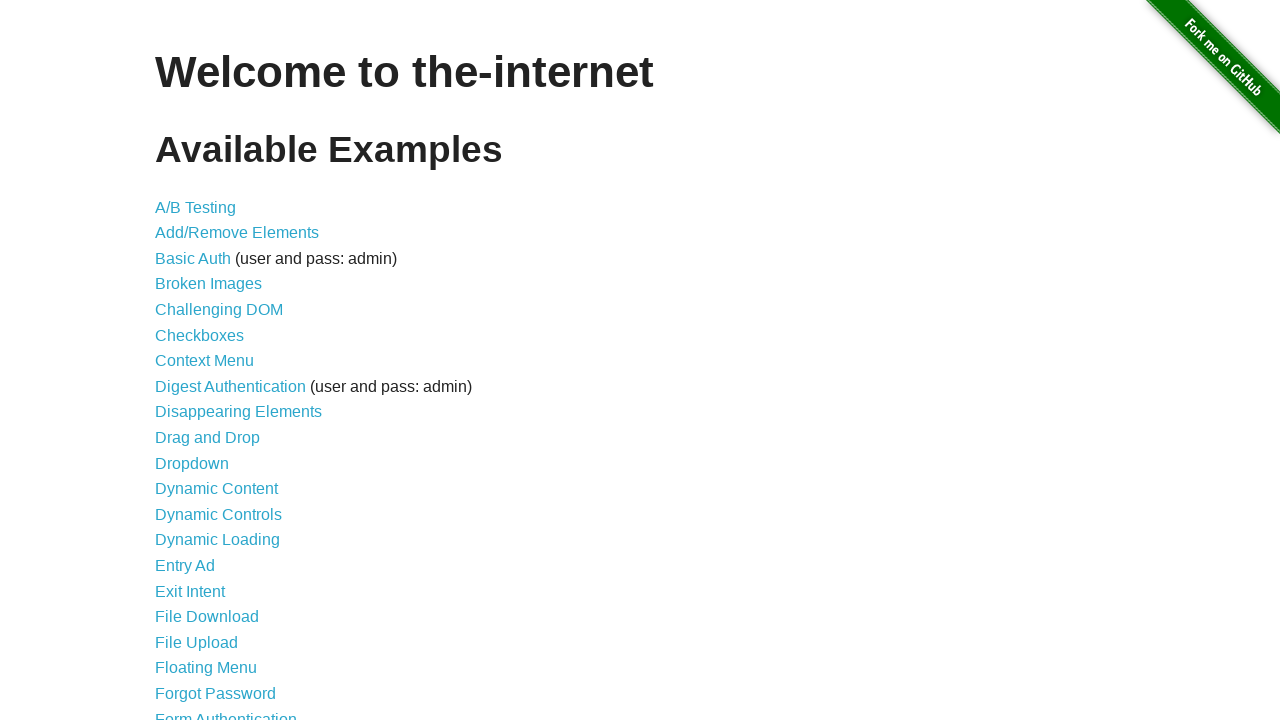

Clicked on add/remove elements link at (237, 233) on a[href='/add_remove_elements/']
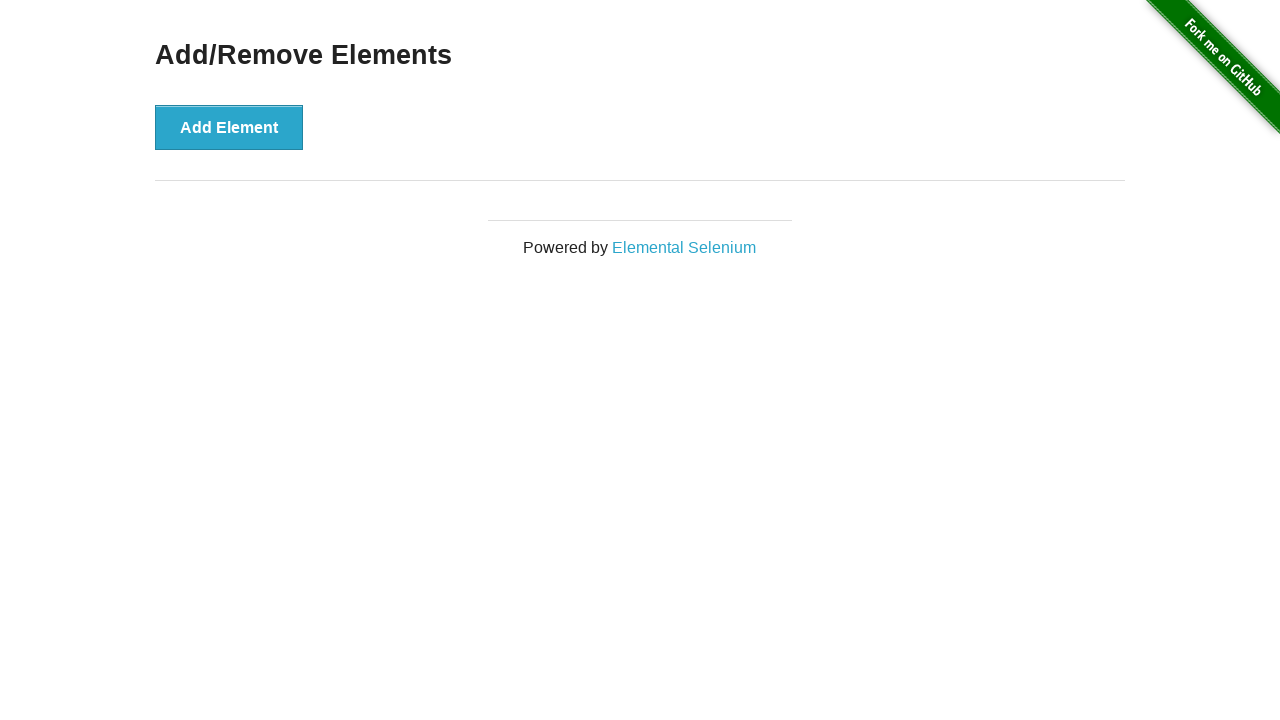

Clicked Add Element button (1st time) at (229, 127) on button[onclick='addElement()']
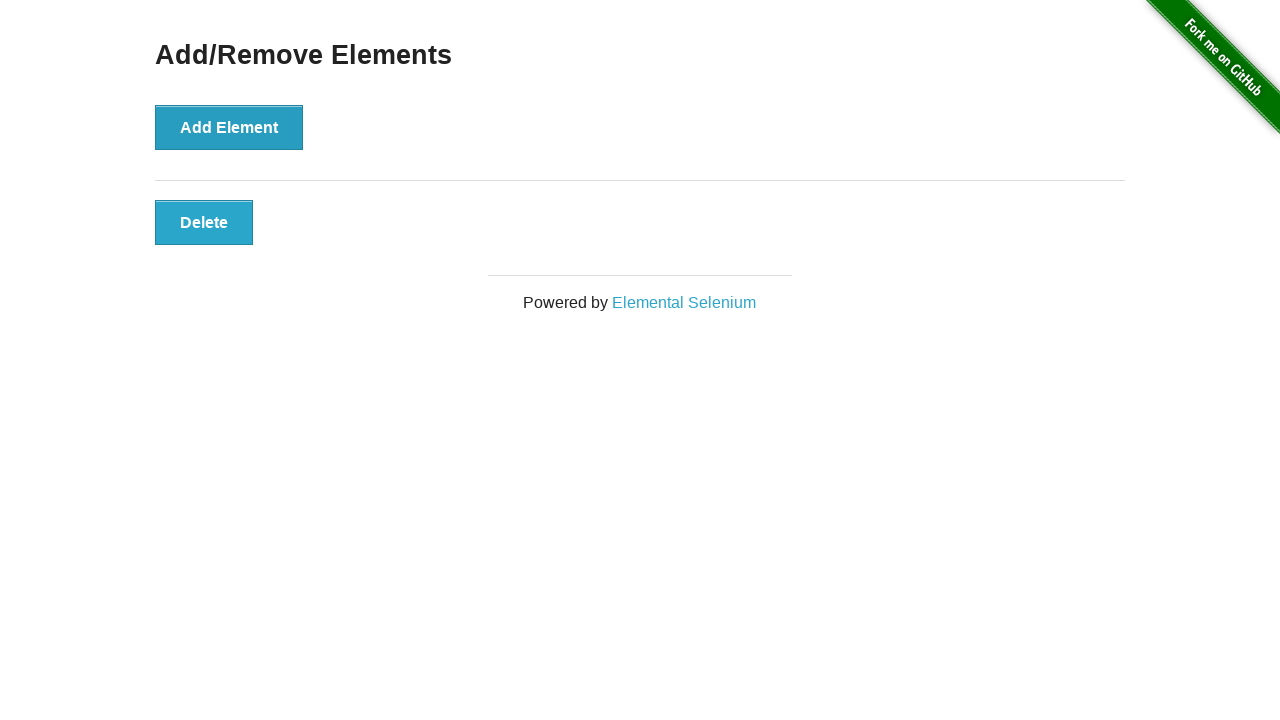

Clicked Add Element button (2nd time) at (229, 127) on button[onclick='addElement()']
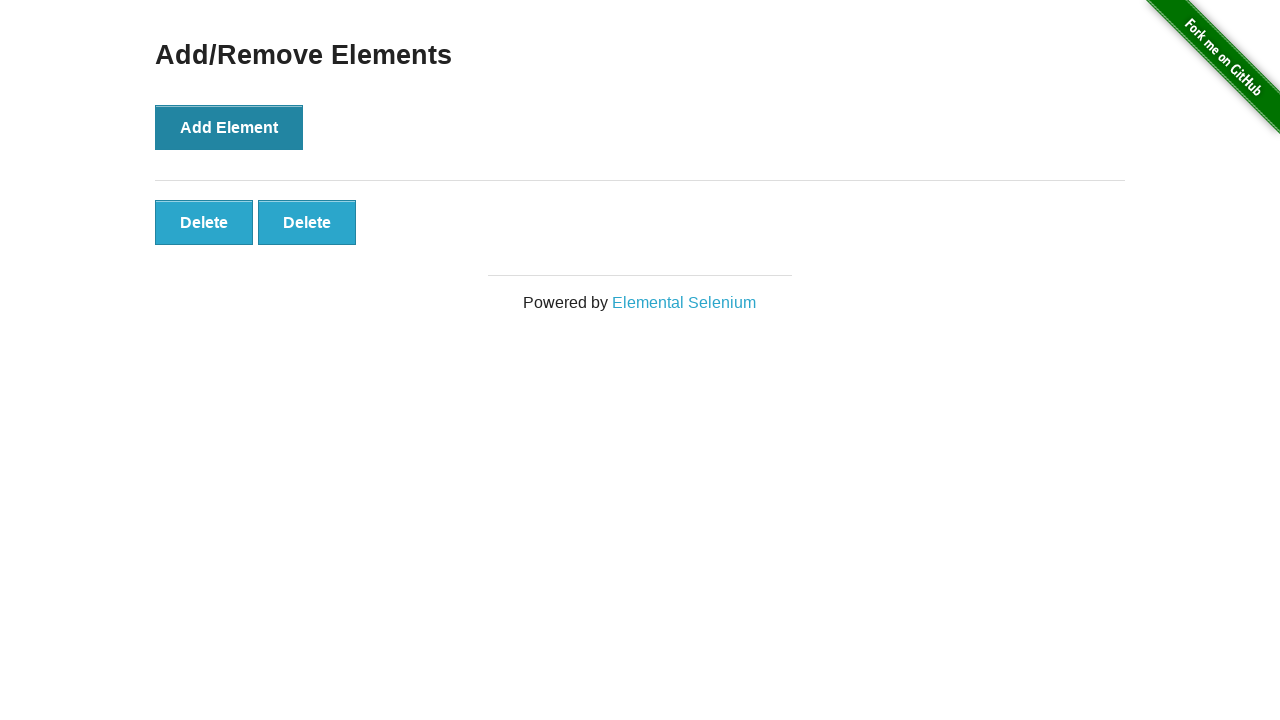

Clicked Add Element button (3rd time) at (229, 127) on button[onclick='addElement()']
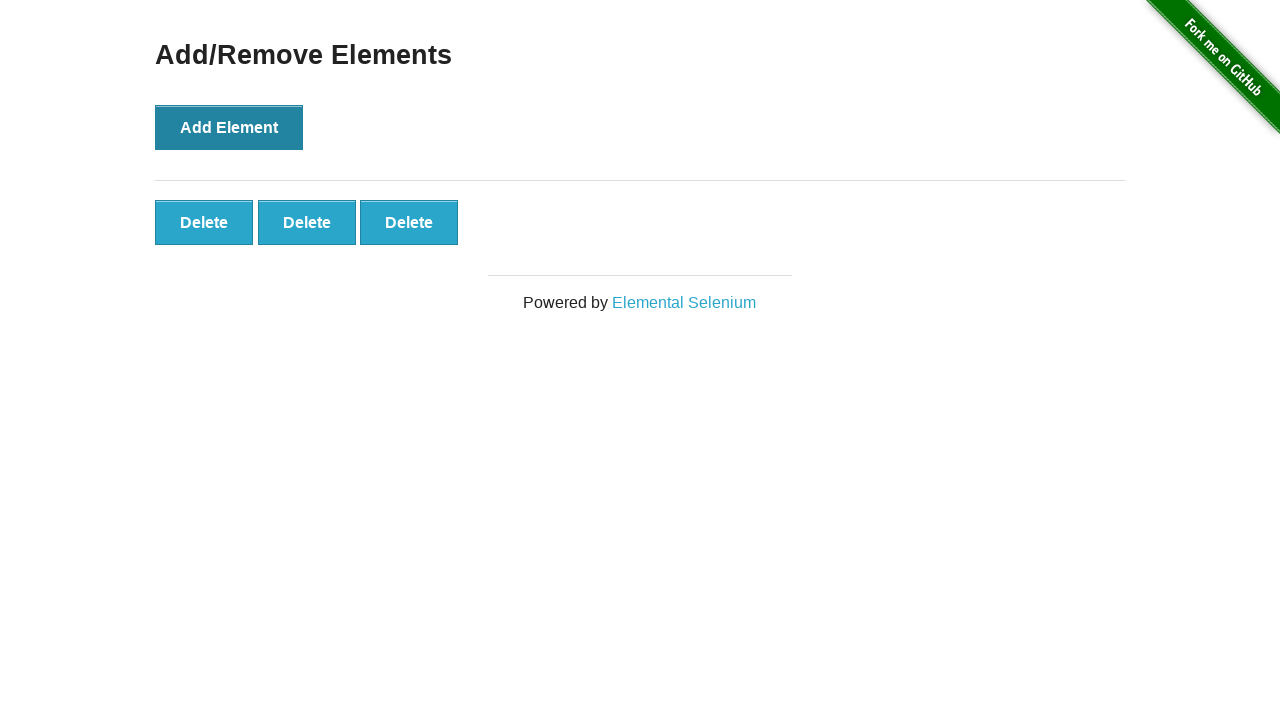

Verified three elements were added by waiting for the third element selector
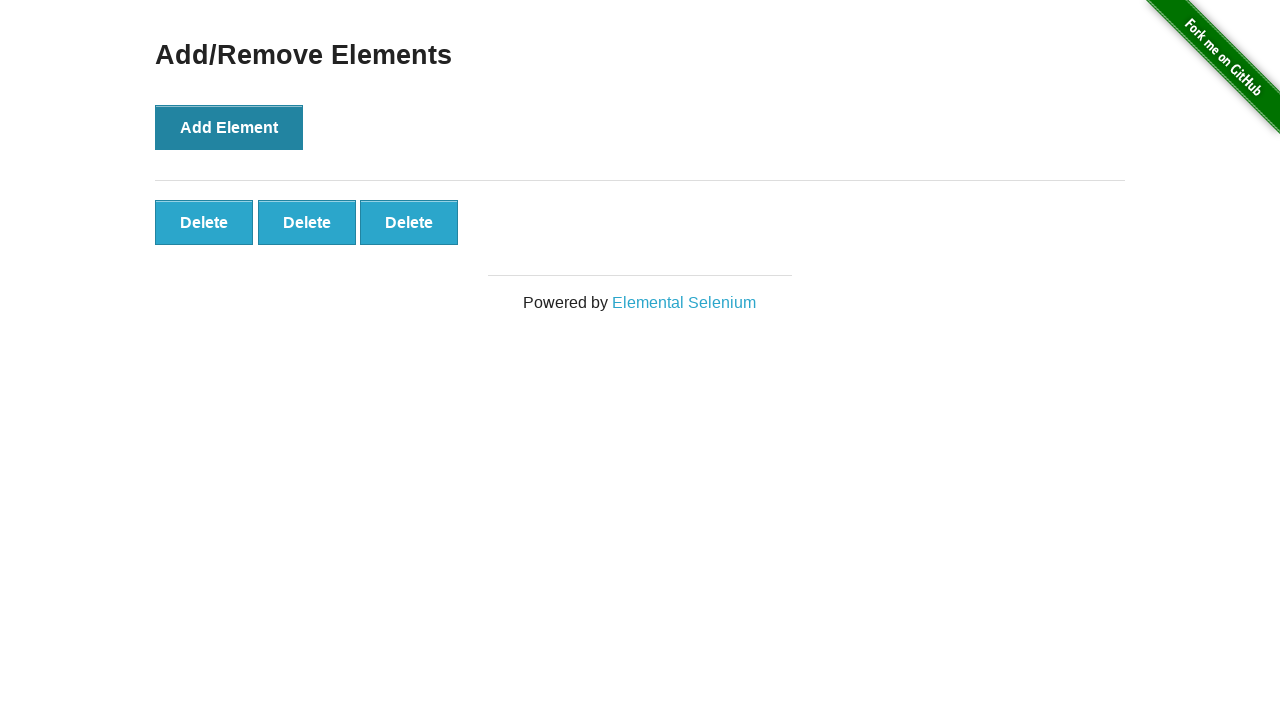

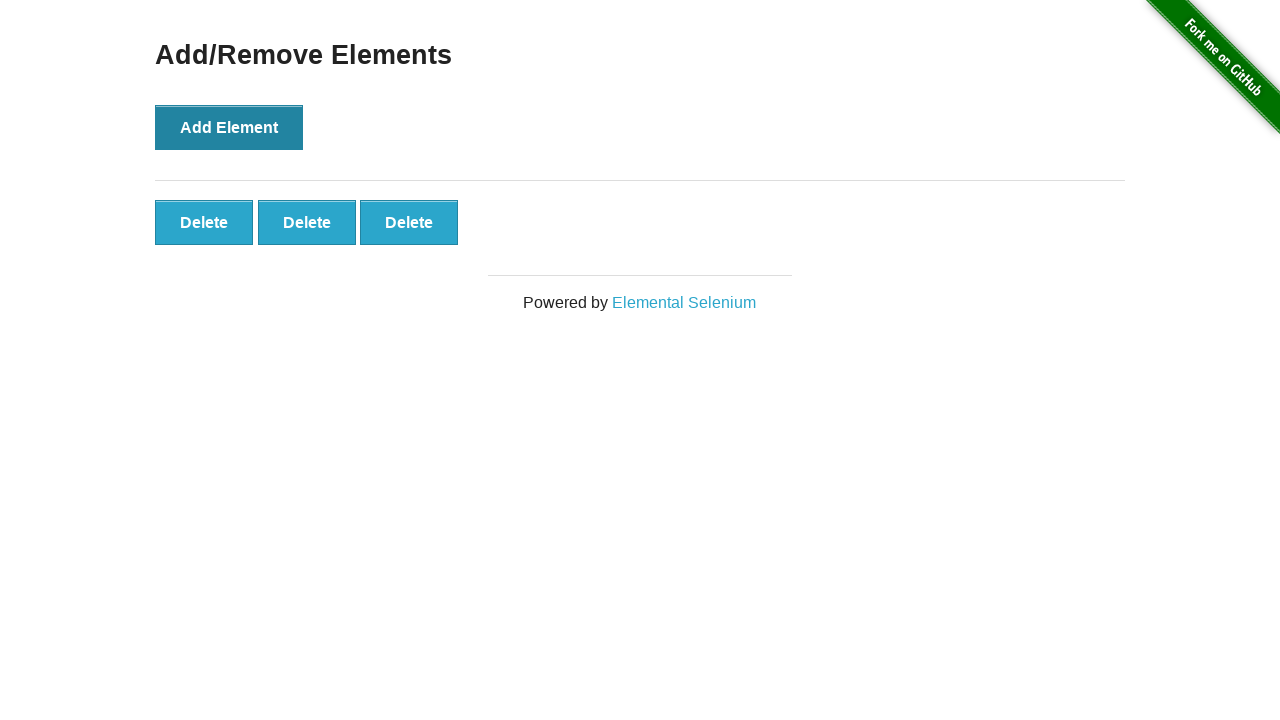